Basic navigation test that visits the Rahul Shetty Academy homepage

Starting URL: https://rahulshettyacademy.com/

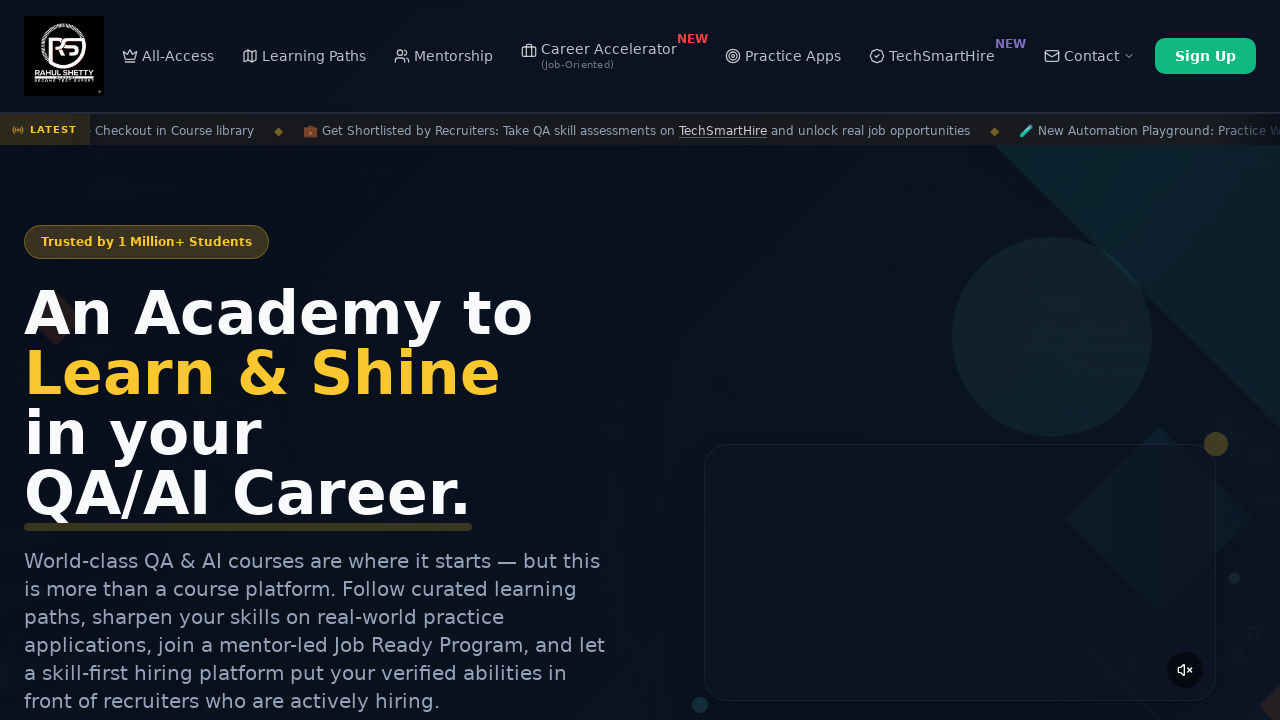

Waited for Rahul Shetty Academy homepage to load (DOM content loaded)
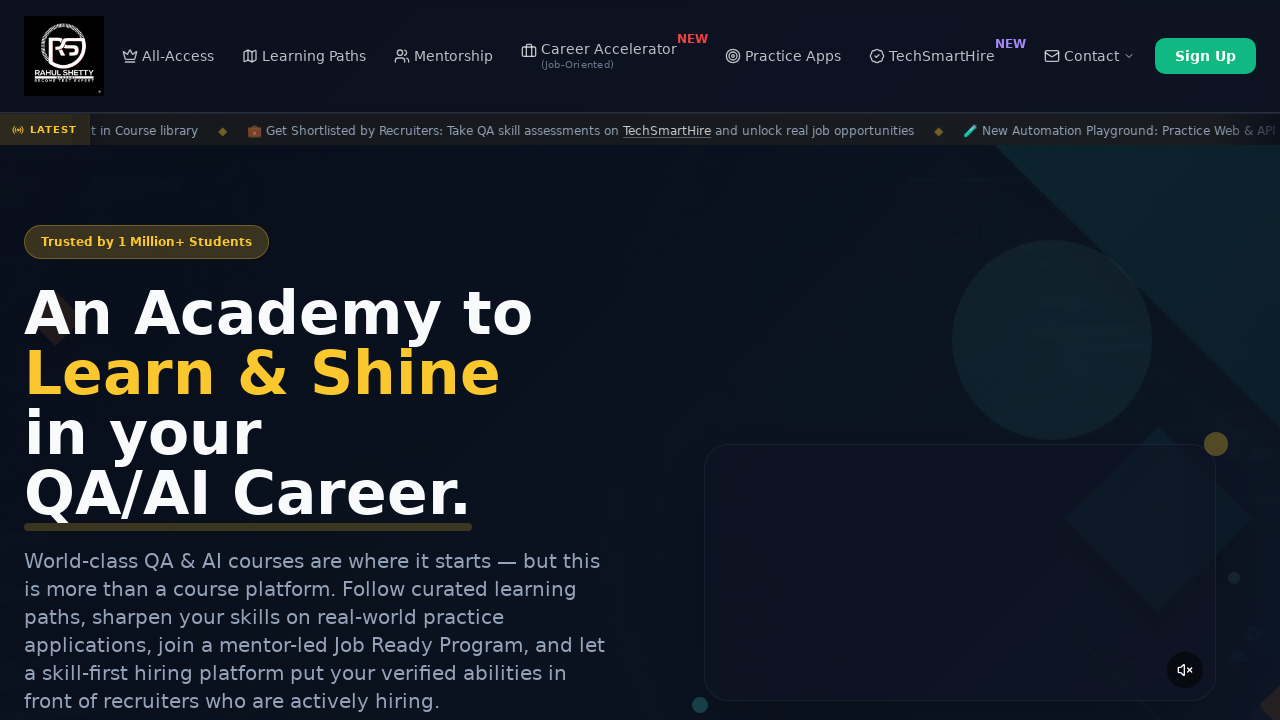

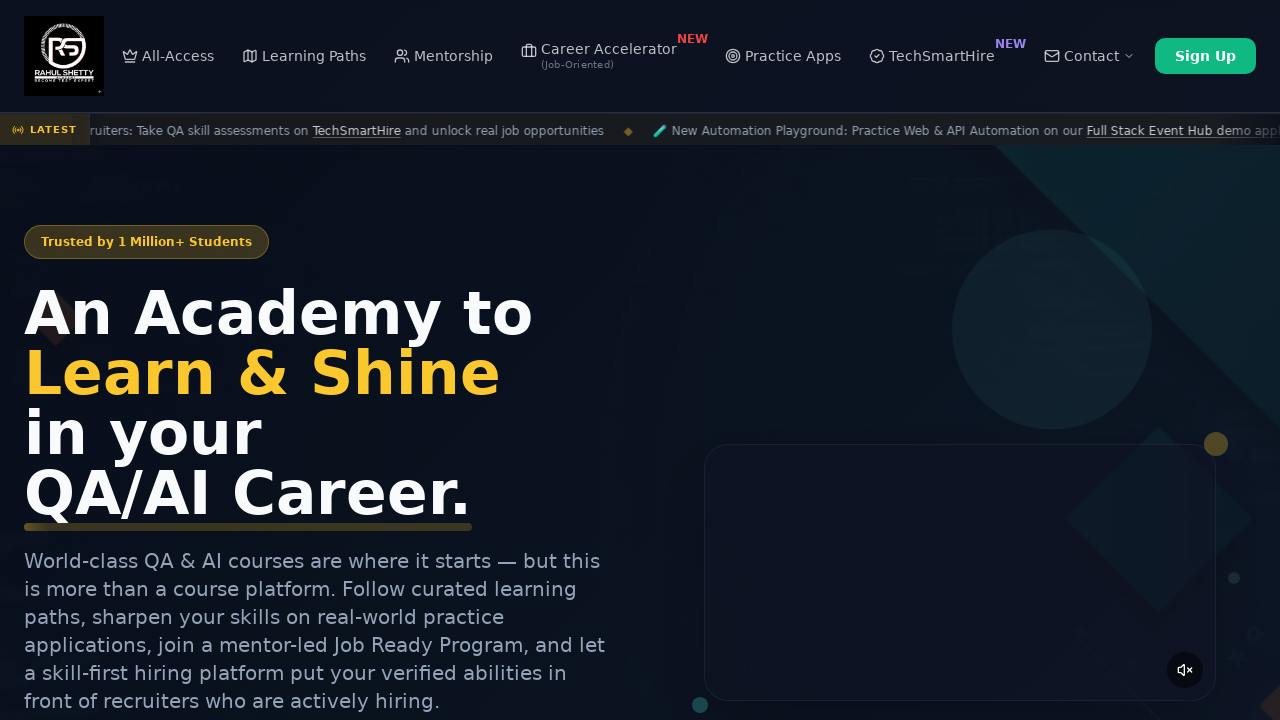